Tests drag and drop functionality within an iframe on jQuery UI demo page, then switches back to main content and clicks a navigation link

Starting URL: https://jqueryui.com/droppable/

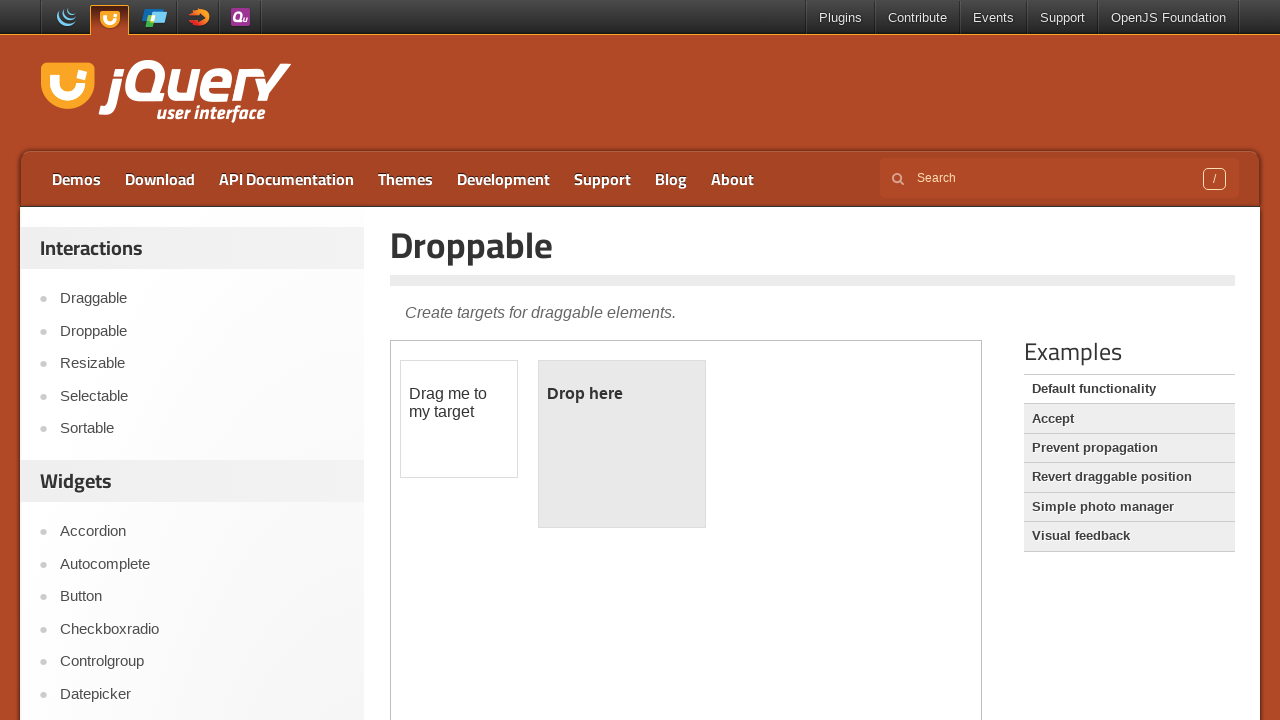

Located iframe with demo-frame class
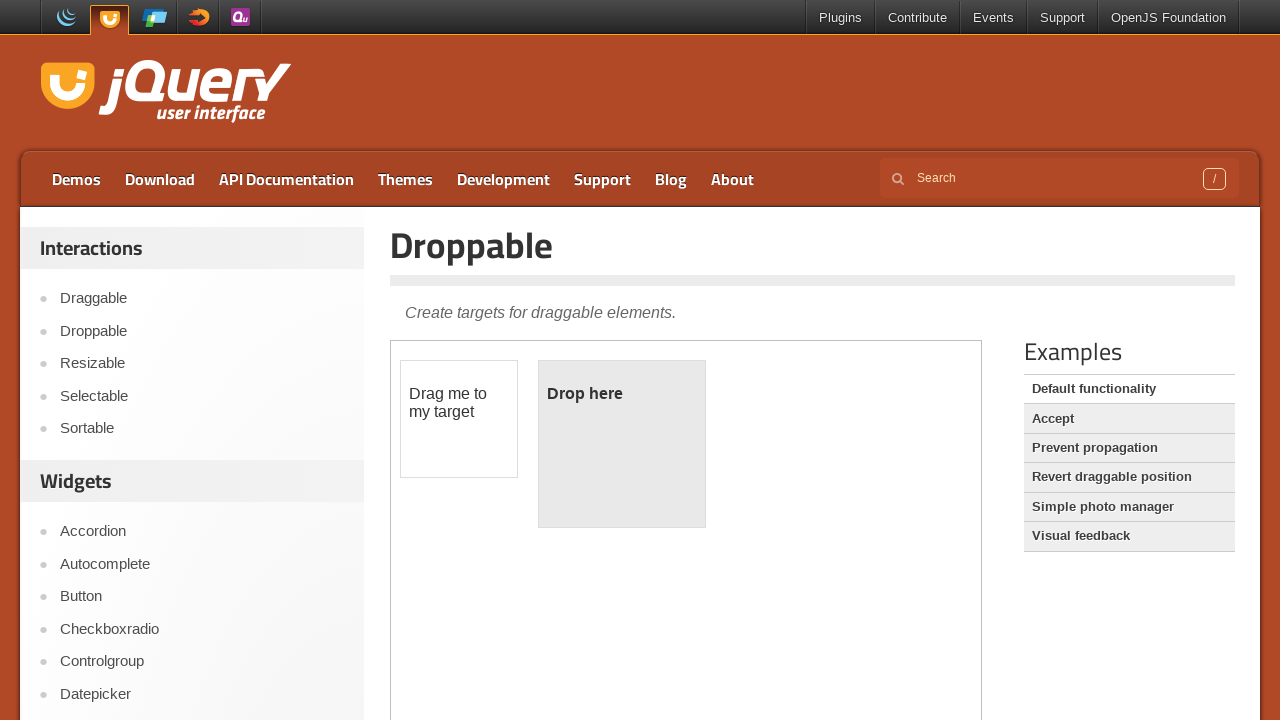

Located draggable element within iframe
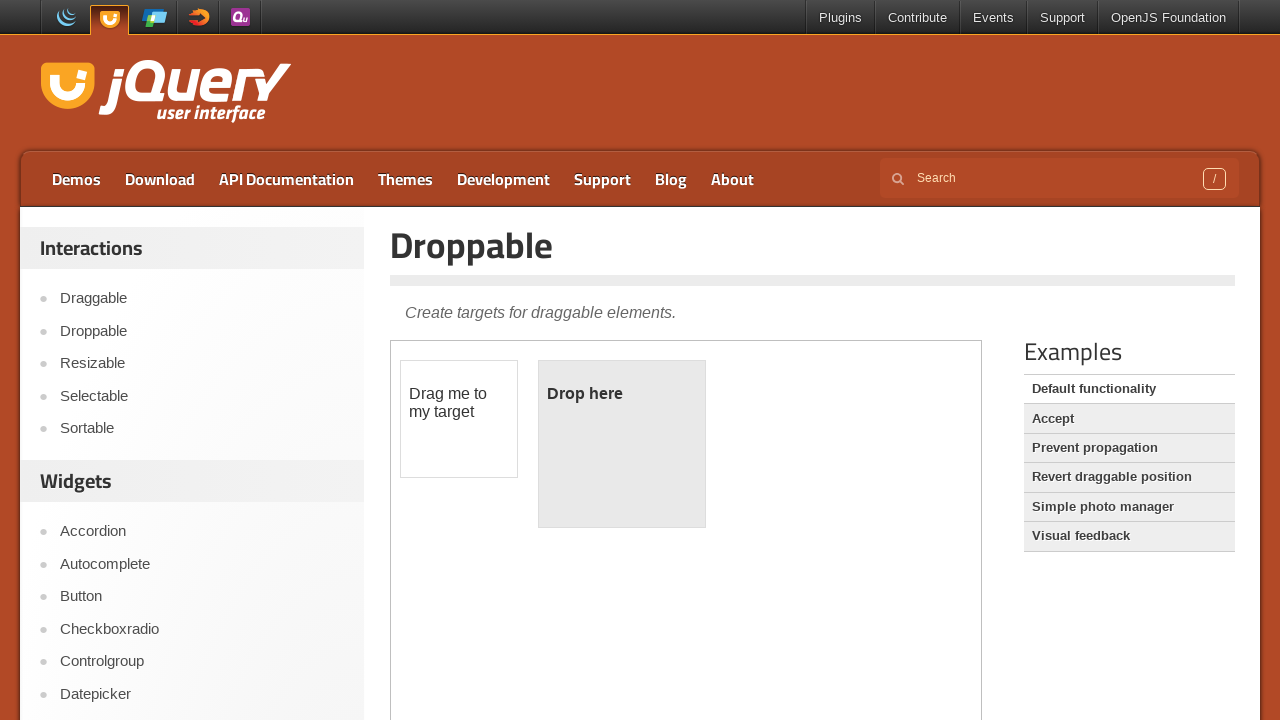

Located droppable element within iframe
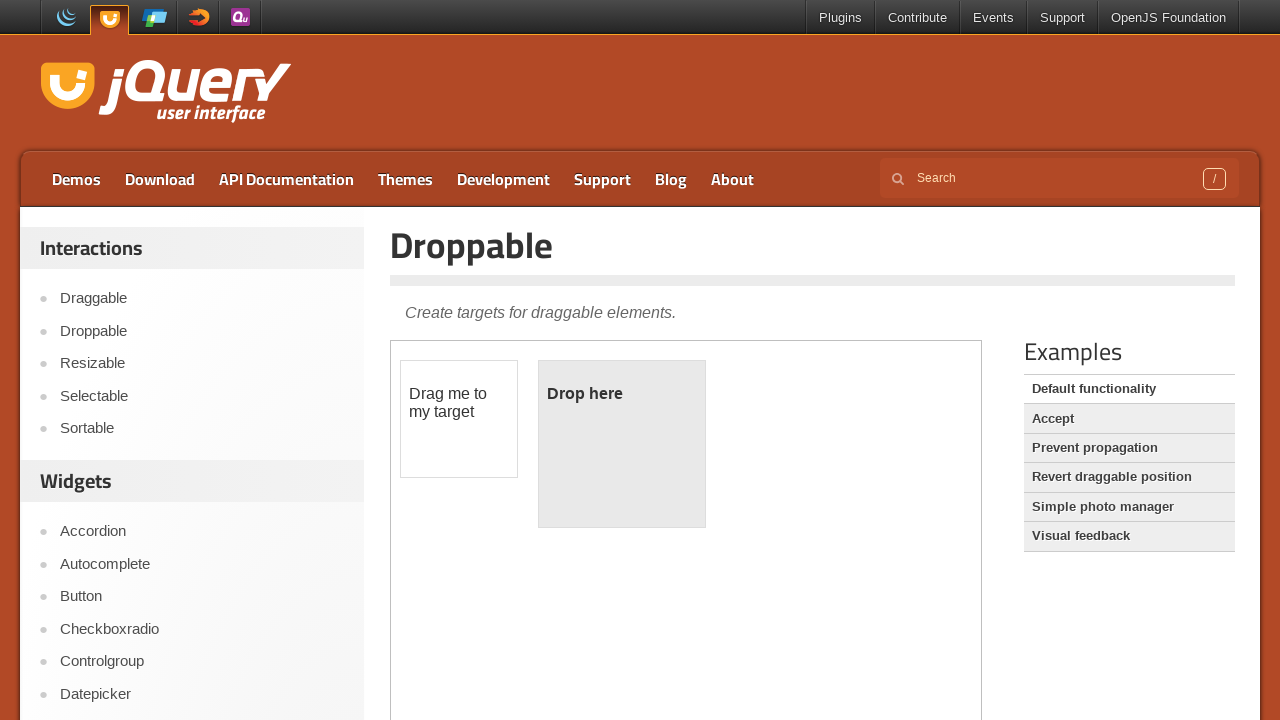

Dragged draggable element to droppable element at (622, 444)
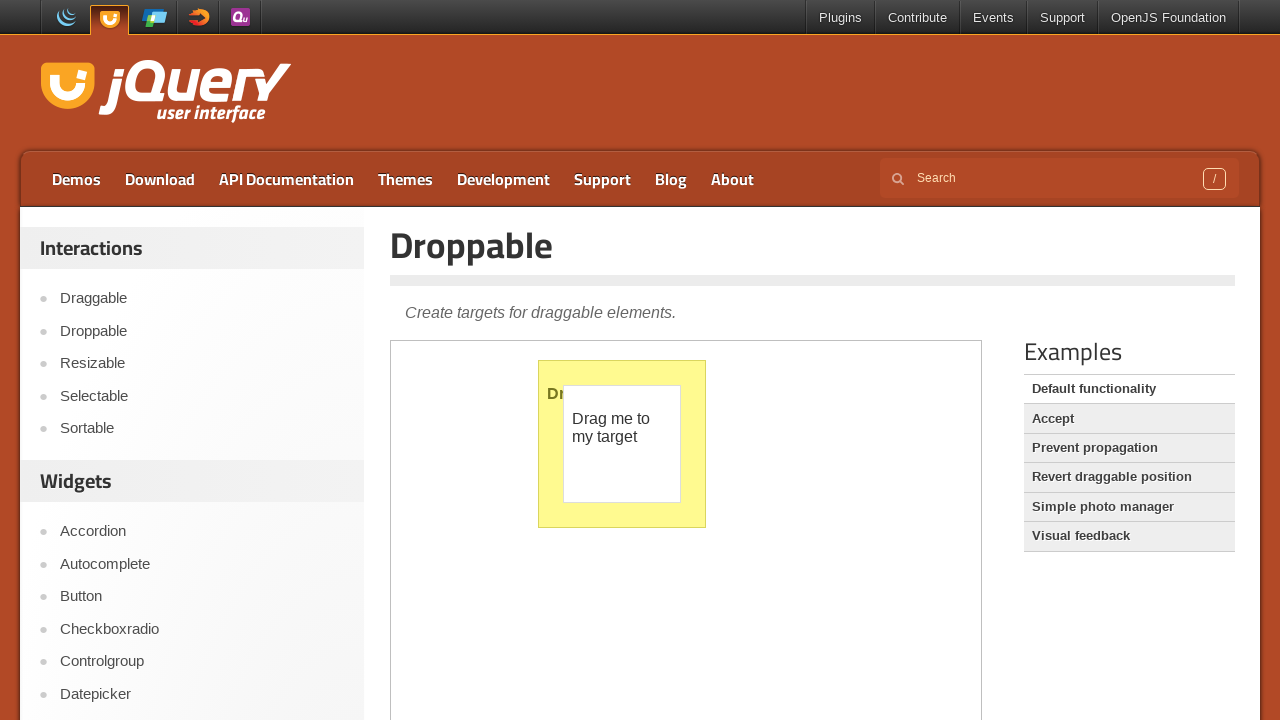

Clicked active navigation link on main page at (1129, 389) on li.active > a
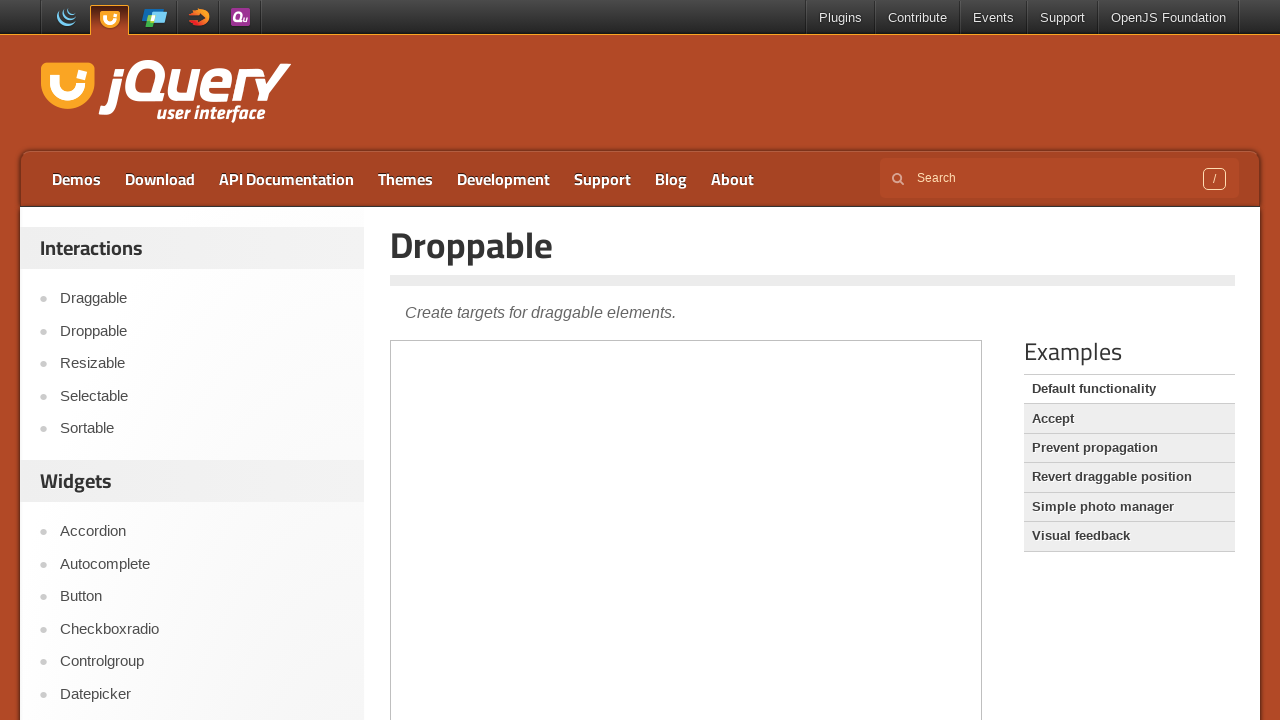

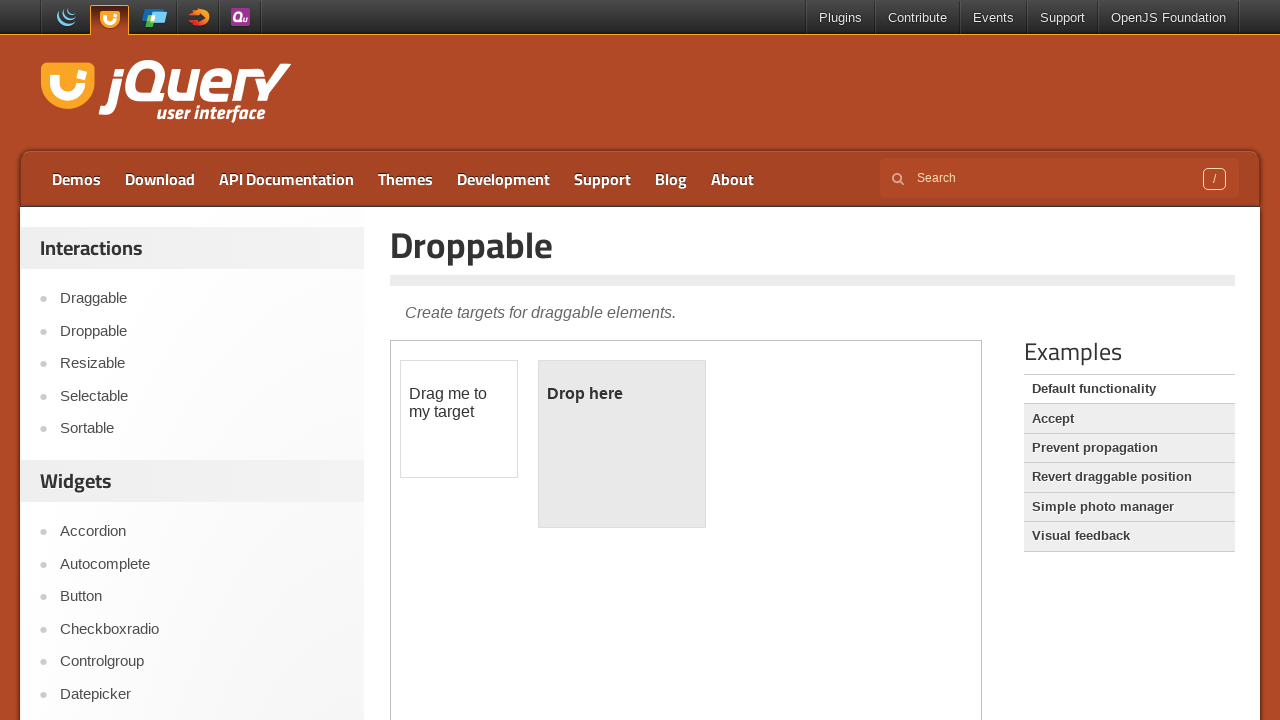